Navigates to a form page and adjusts the browser zoom level to 50%

Starting URL: https://demoqa.com/automation-practice-form

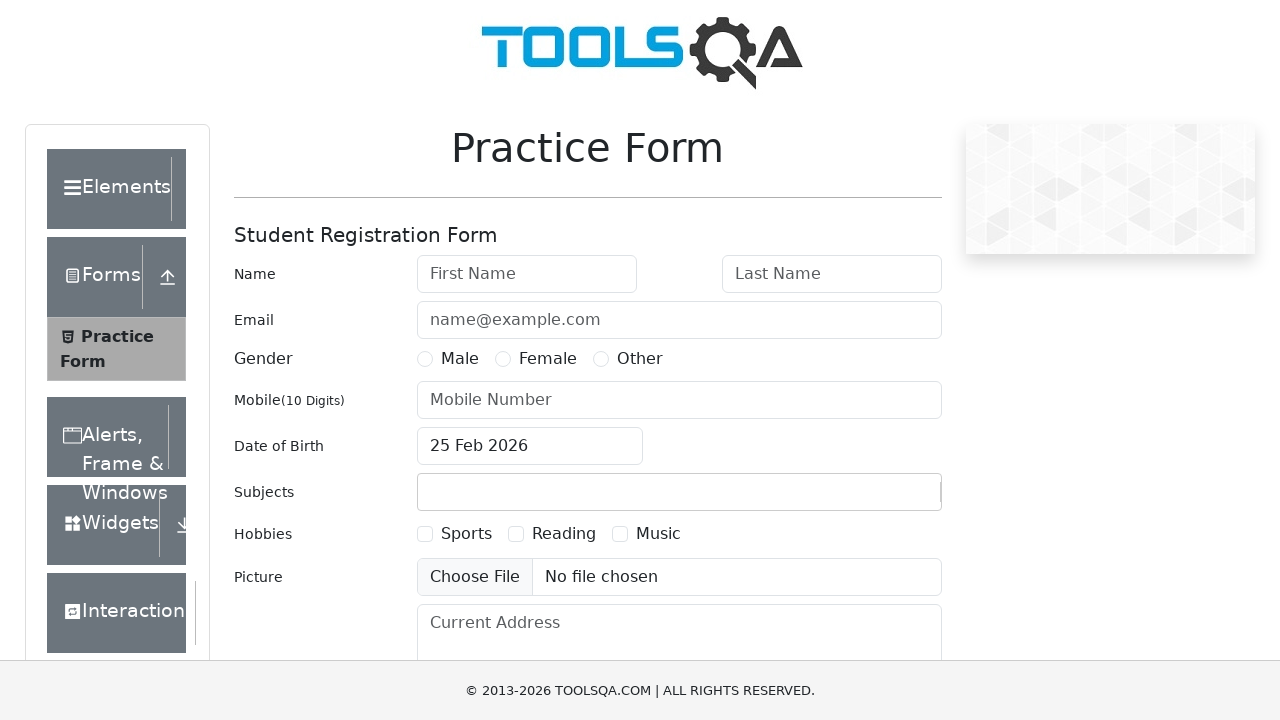

Navigated to automation practice form page
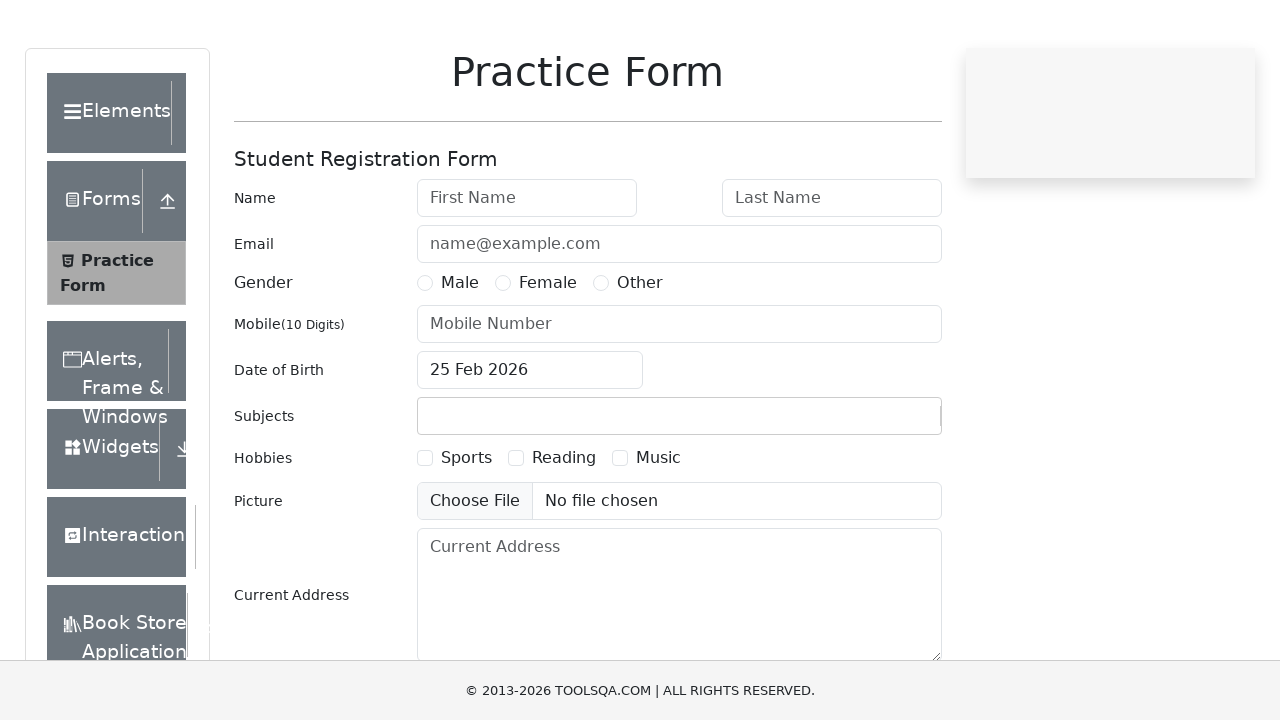

Adjusted browser zoom level to 50%
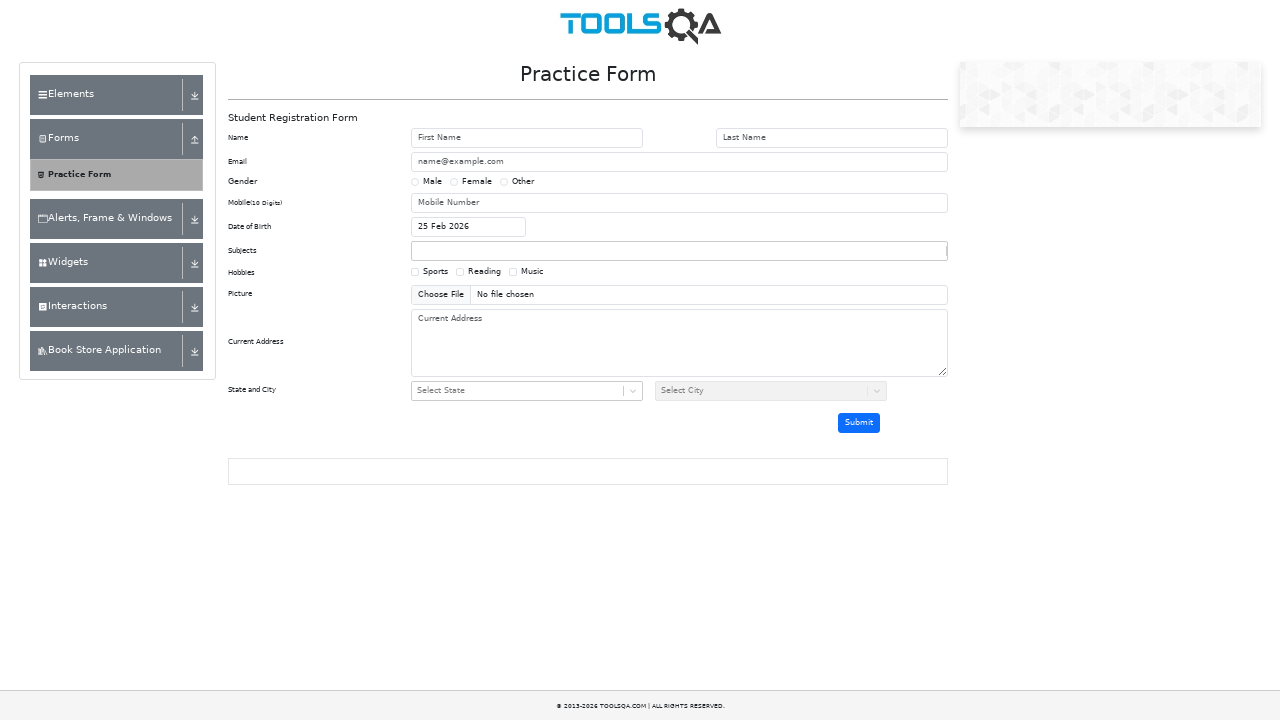

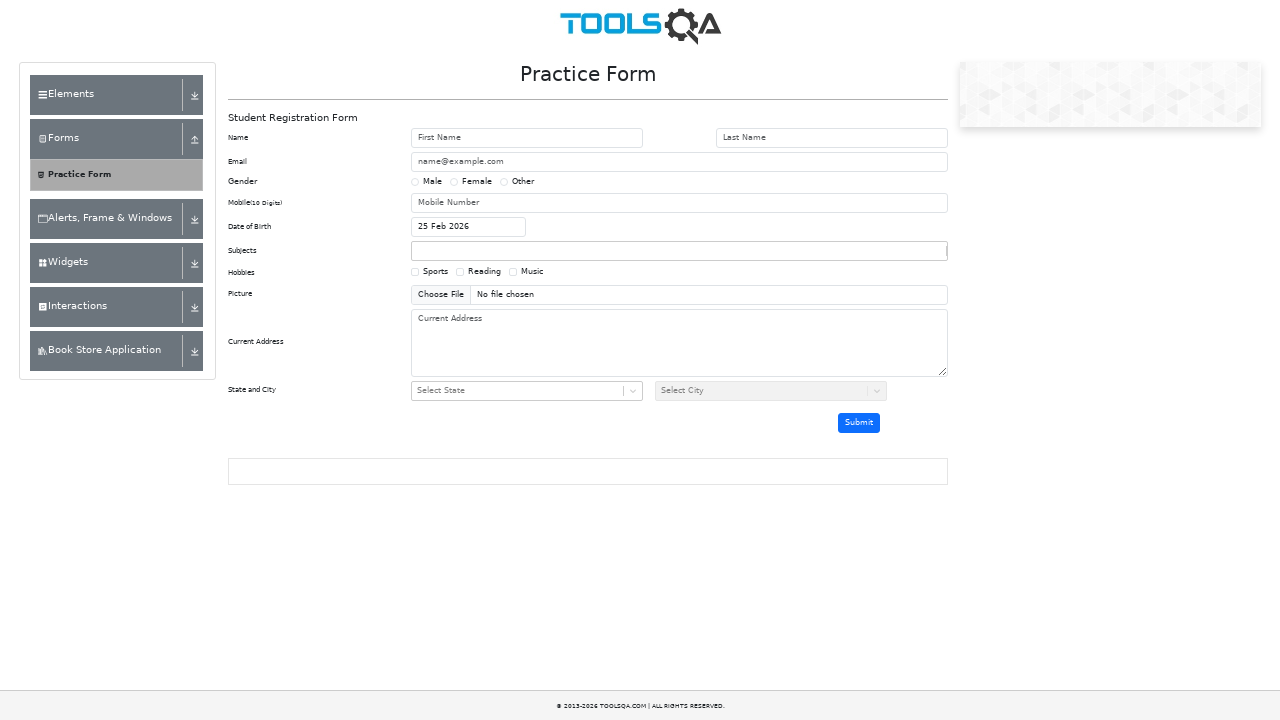